Tests adding a product to cart by navigating to the Phones category, selecting Samsung Galaxy S6, and adding it to cart

Starting URL: https://www.demoblaze.com/

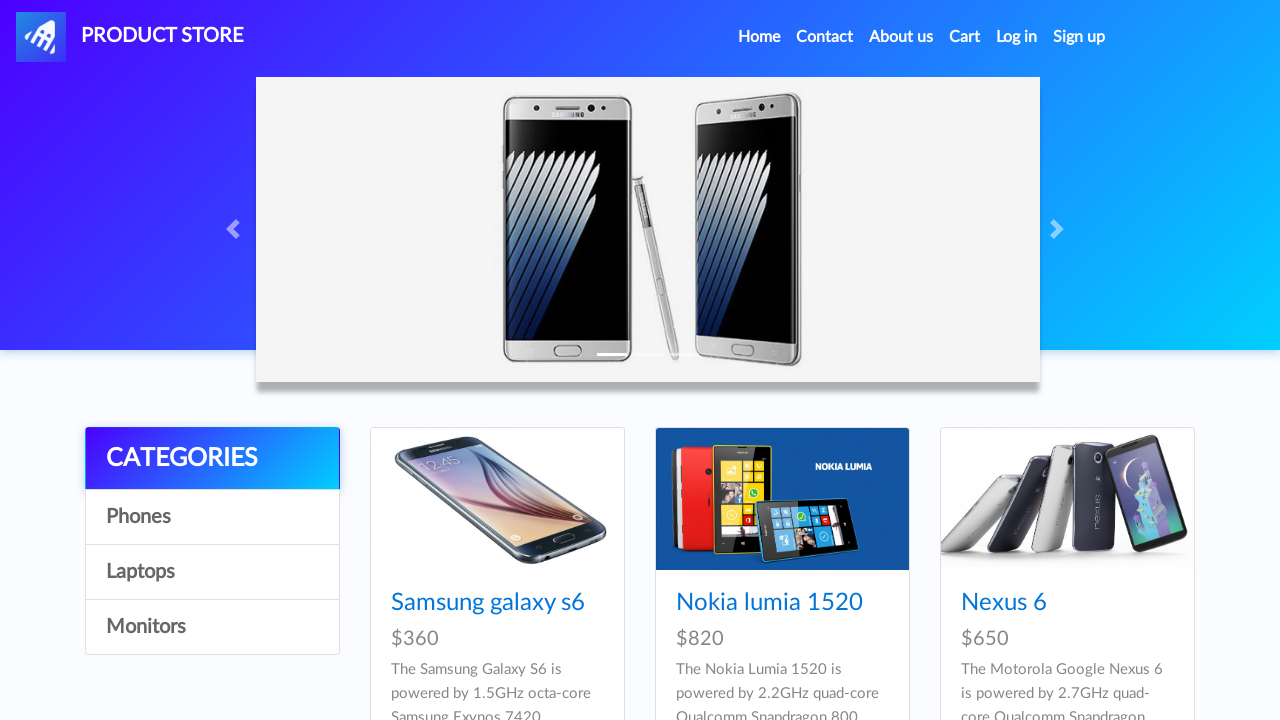

Clicked on Phones category at (212, 517) on xpath=//div[@id='contcont']//a[2]
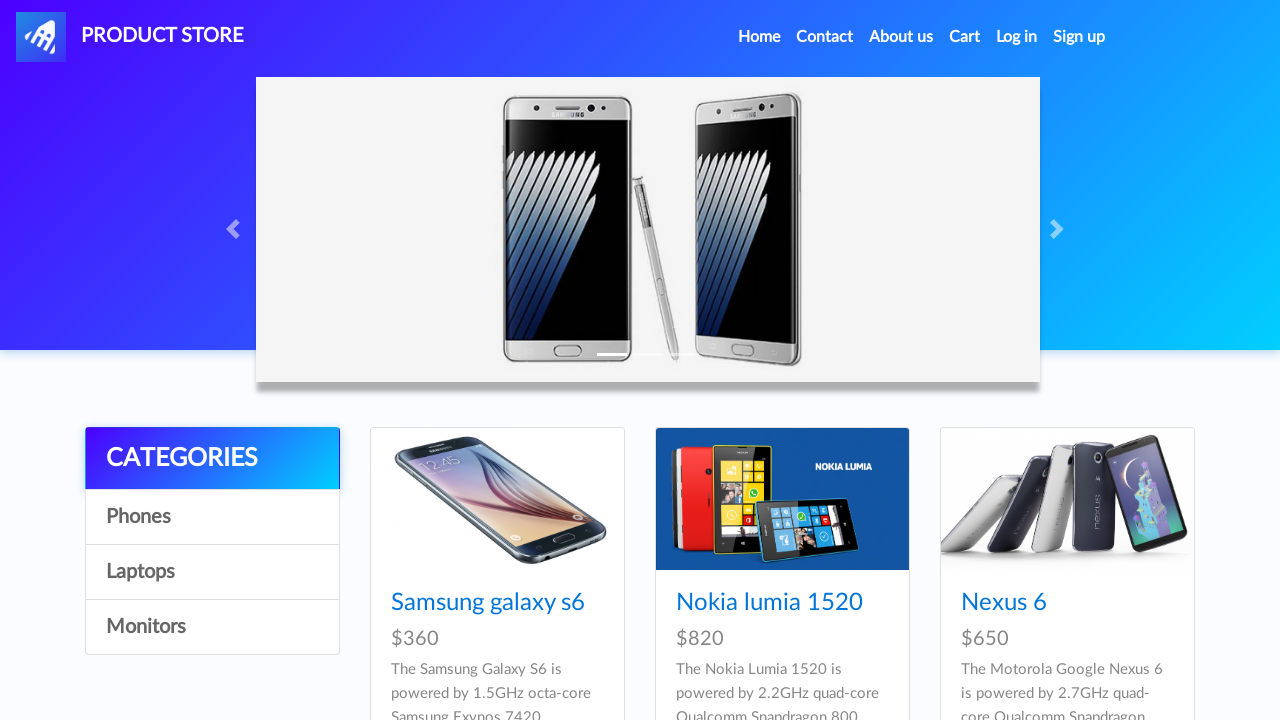

Clicked on Samsung Galaxy S6 product at (488, 603) on xpath=//a[text()='Samsung galaxy s6']
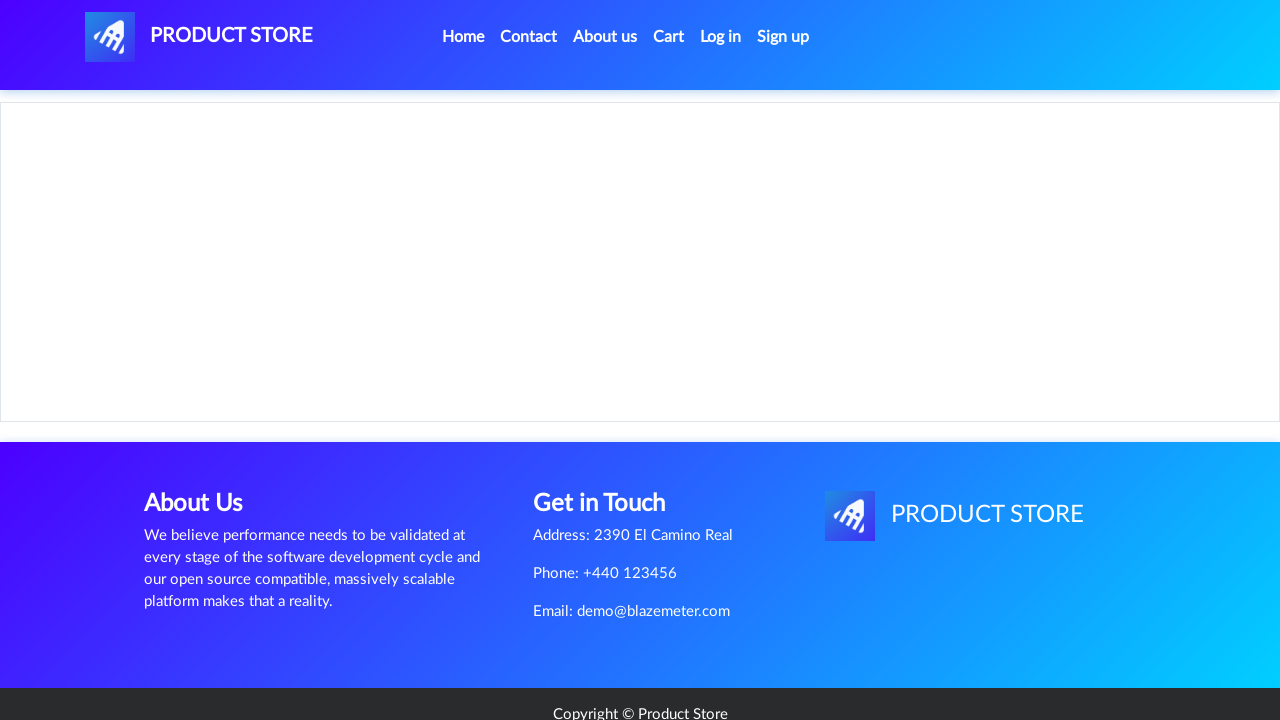

Clicked 'Add to cart' button at (610, 440) on xpath=//a[normalize-space()='Add to cart']
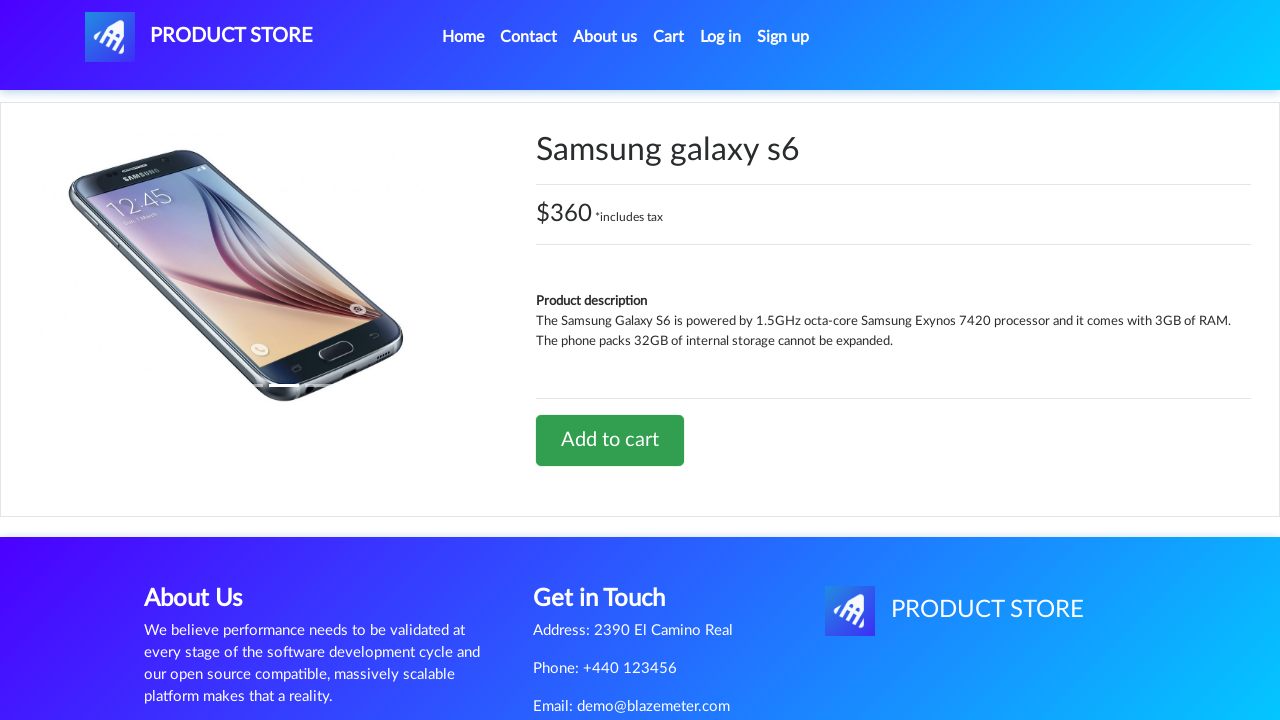

Accepted product added confirmation alert
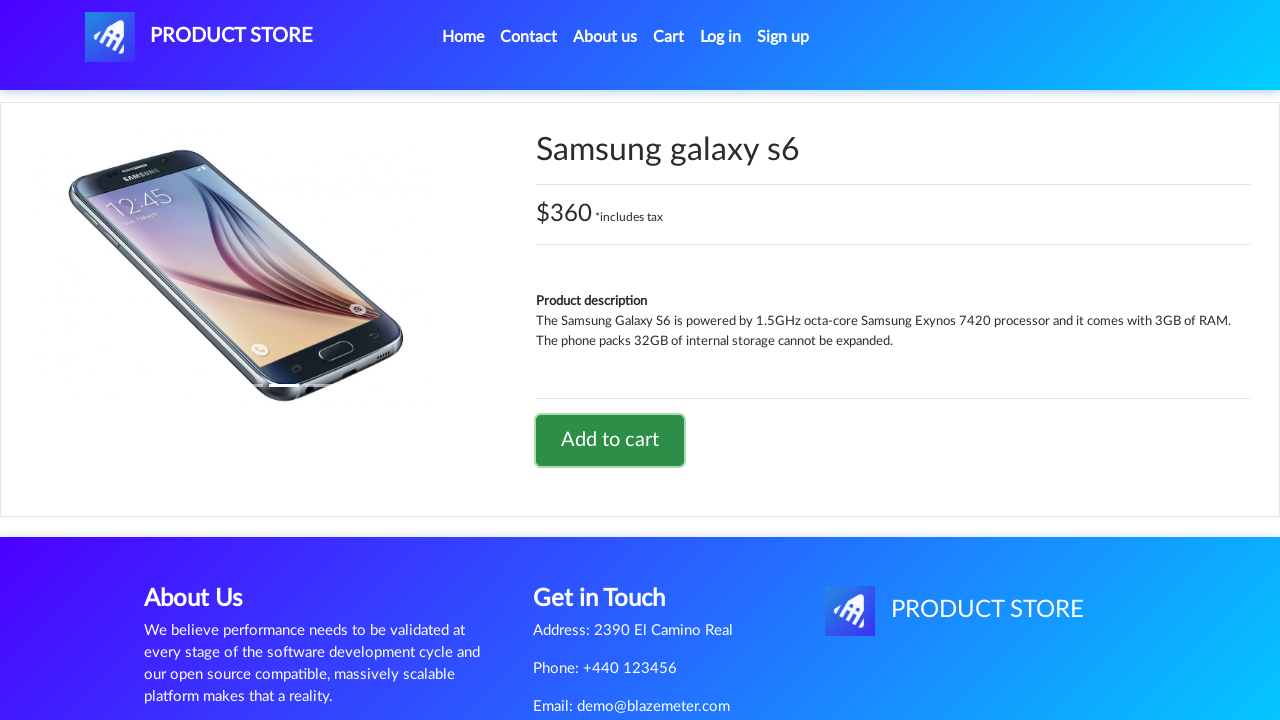

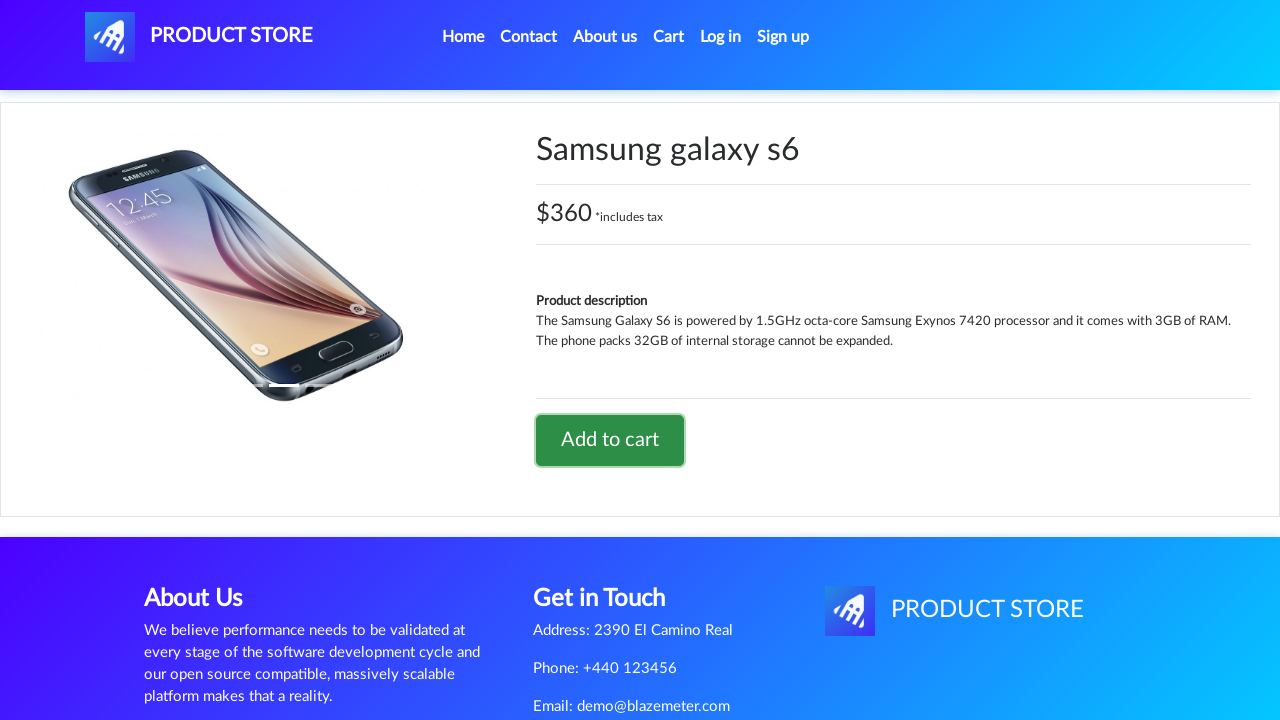